Tests navigation from home page to API Testing page by clicking the API testing link and verifying the URL

Starting URL: https://automationexercise.com

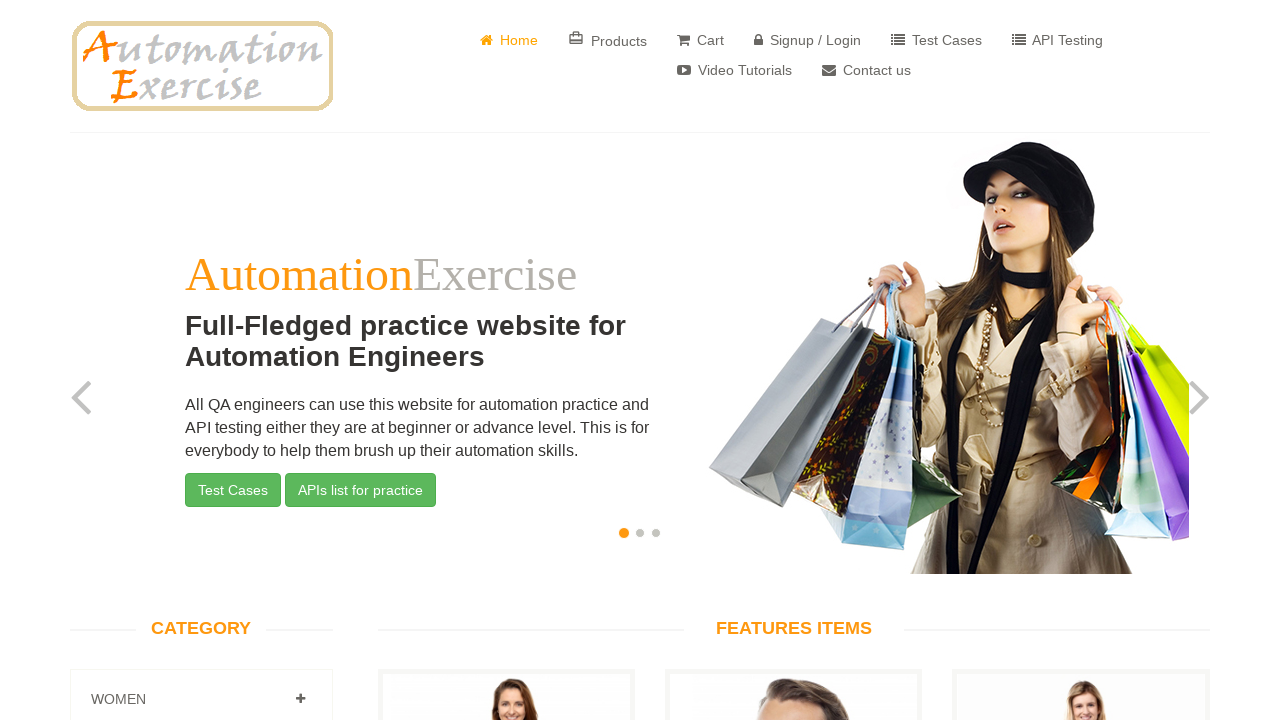

Clicked on the API Testing link at (1058, 40) on a[href='/api_list']
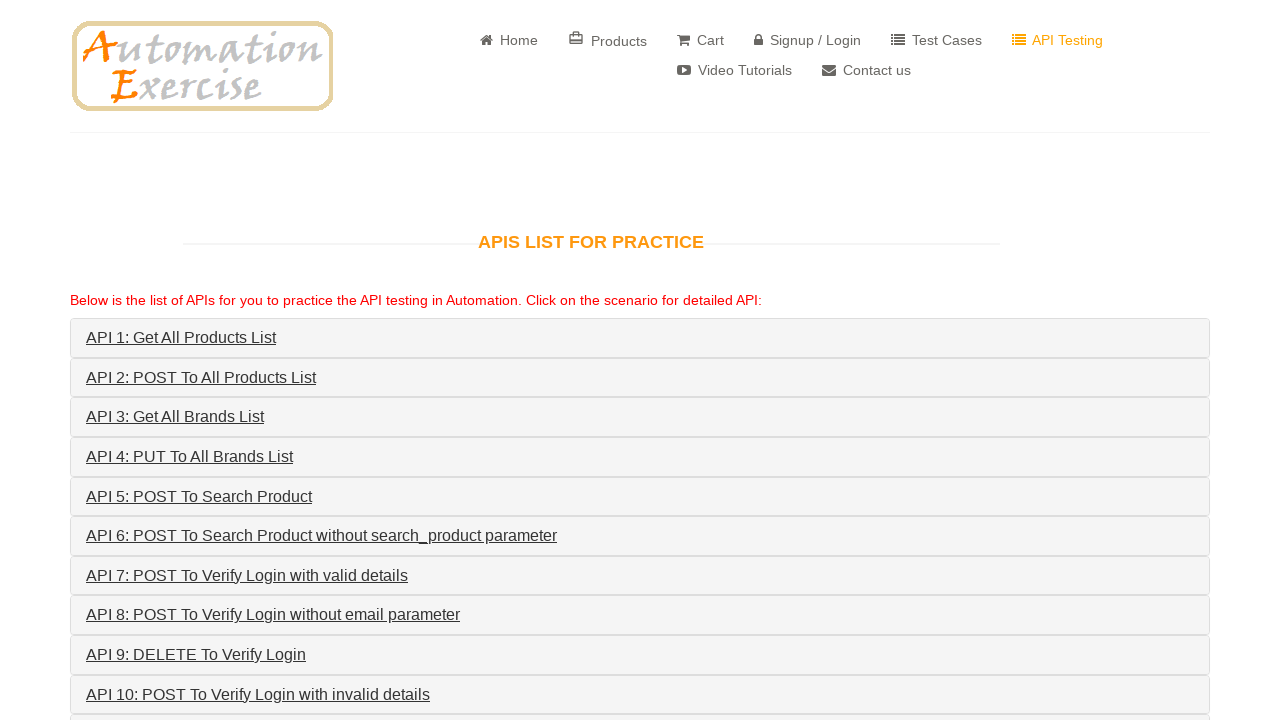

API Testing page loaded and URL verified
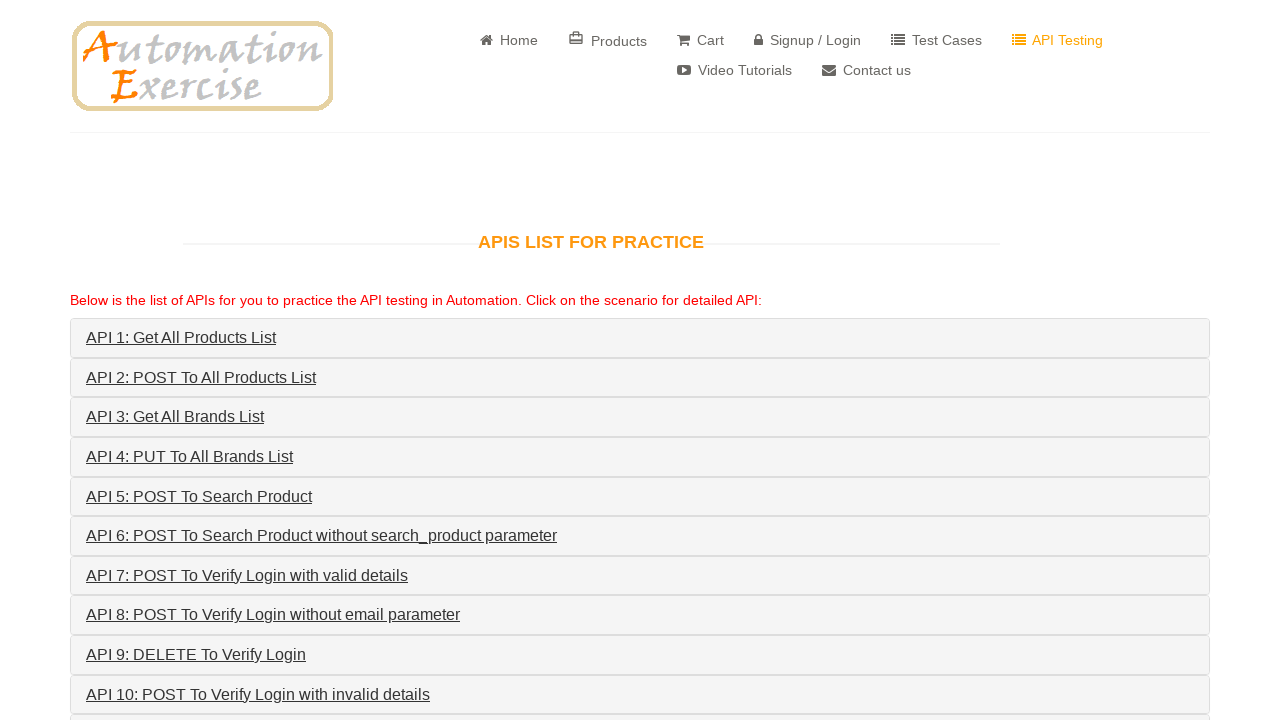

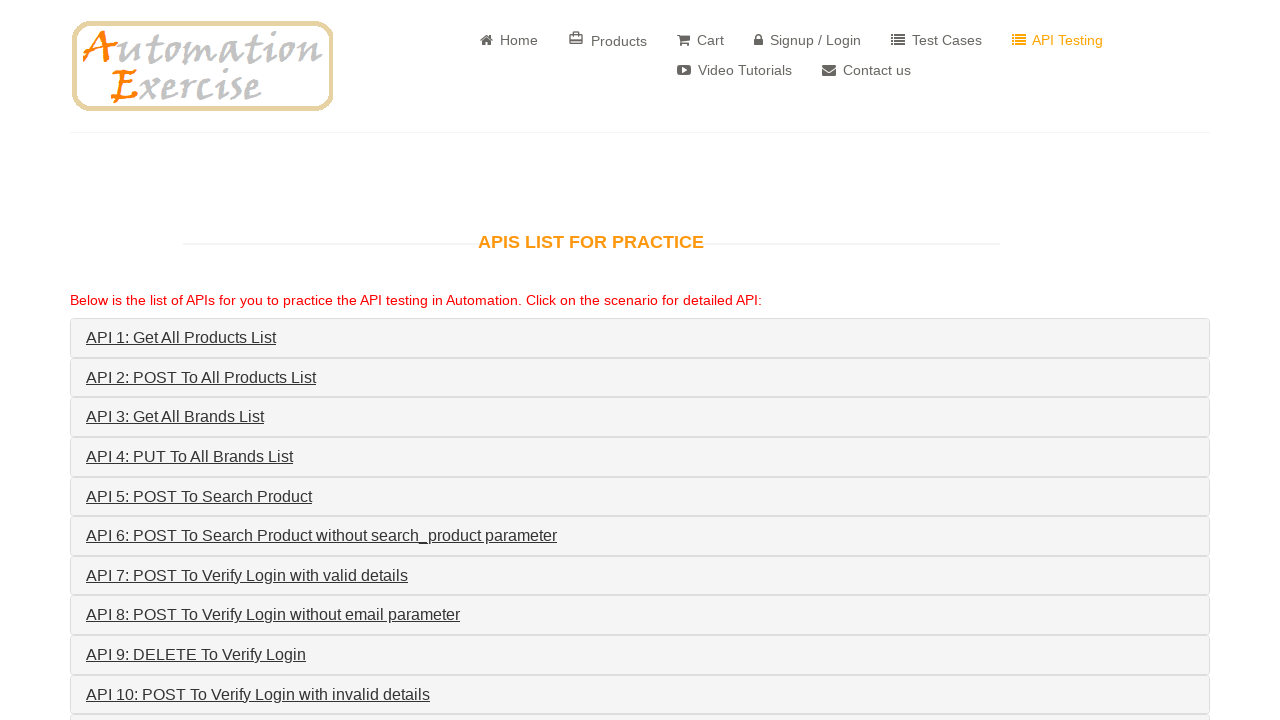